Tests various dropdown and checkbox interactions on a travel booking form, including selecting senior citizen discount checkbox, enabling round trip option, and increasing the number of adult passengers

Starting URL: https://rahulshettyacademy.com/dropdownsPractise/

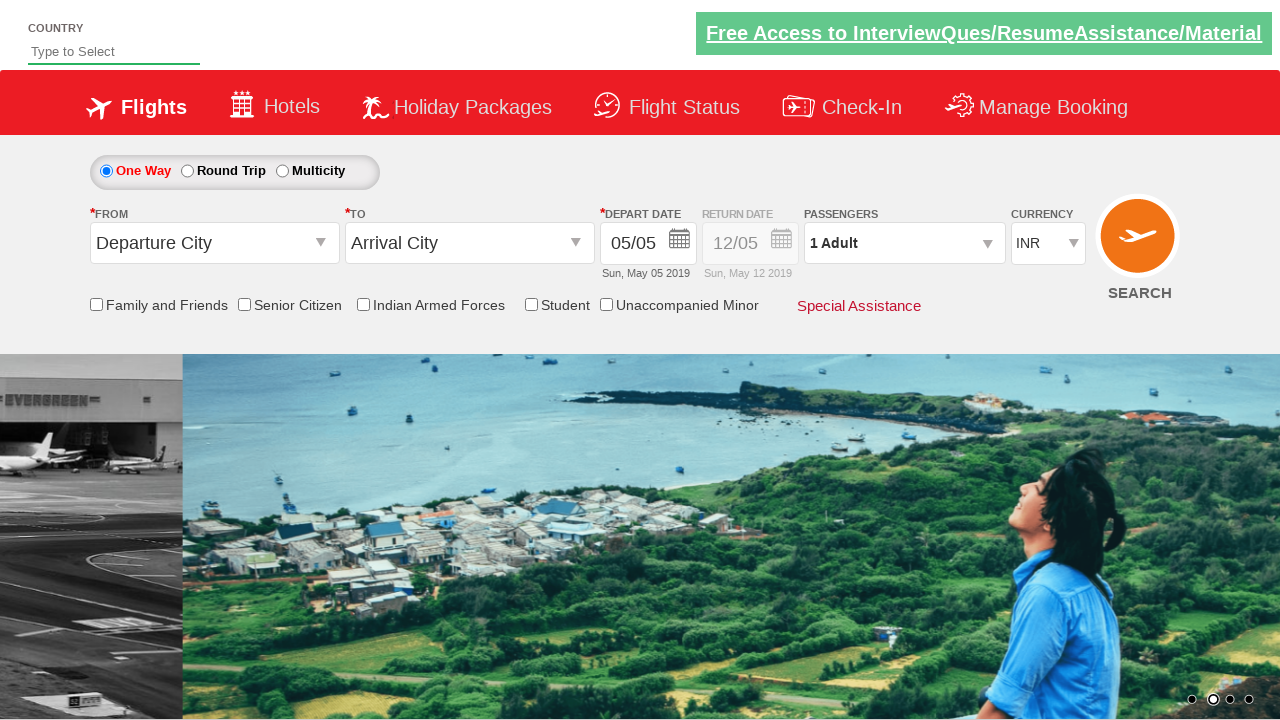

Verified senior citizen discount checkbox is initially unchecked
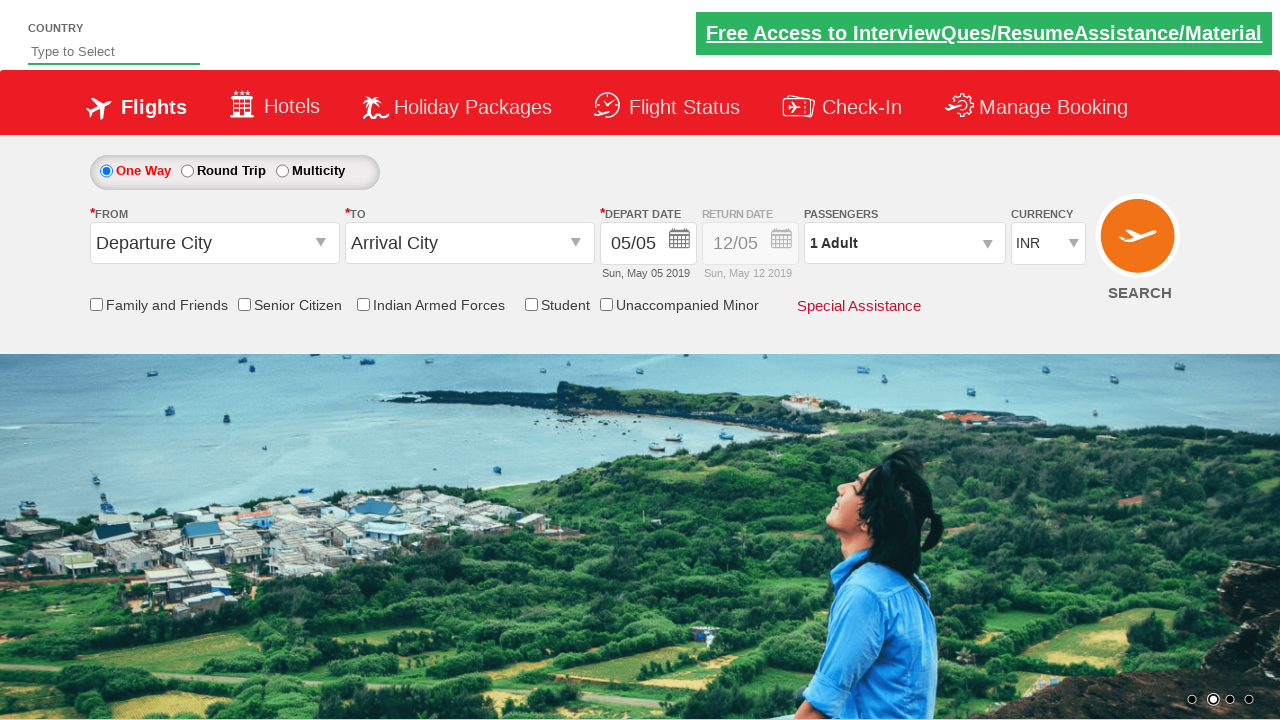

Clicked senior citizen discount checkbox at (244, 304) on input[id*='SeniorCitizenDiscount']
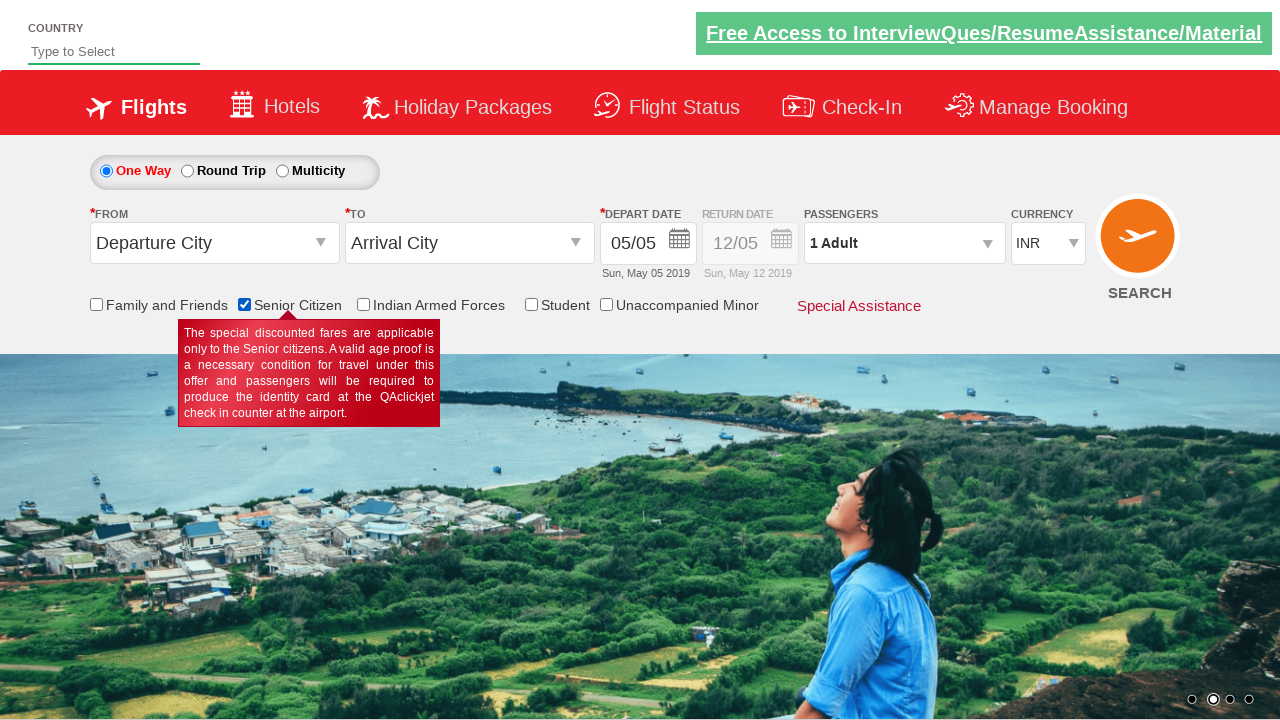

Verified senior citizen discount checkbox is now checked
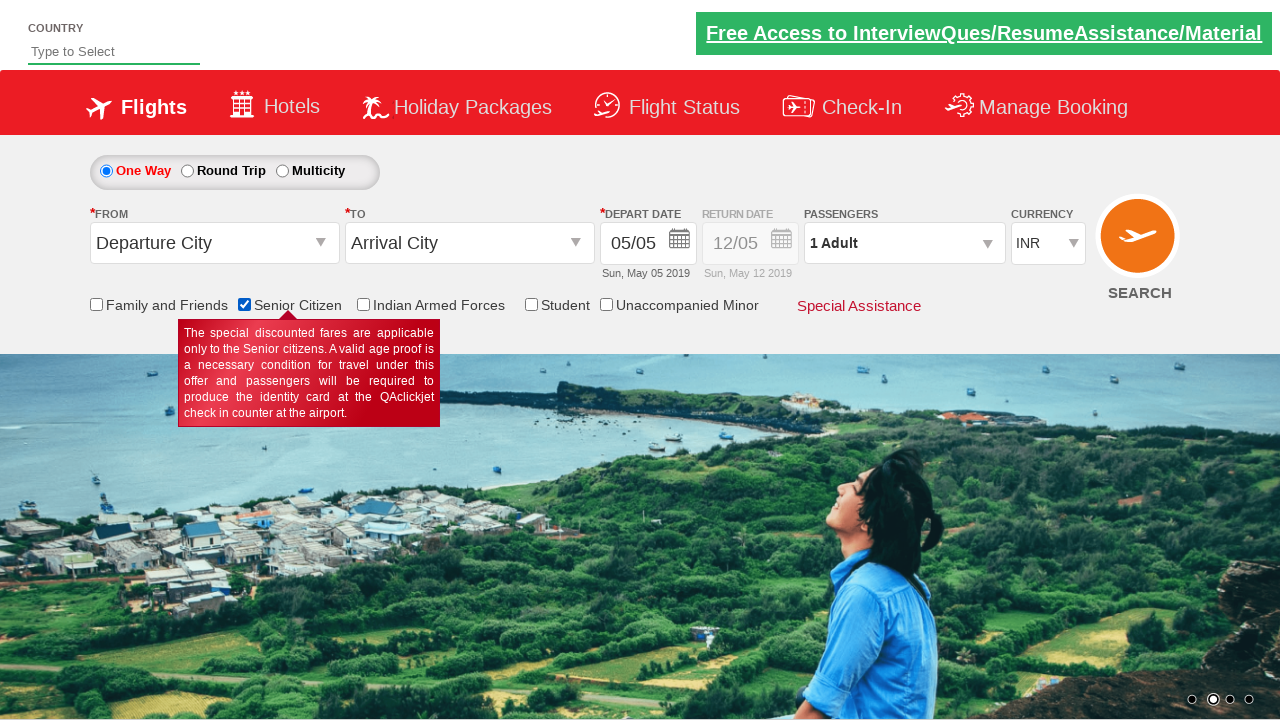

Retrieved initial style attribute of date div
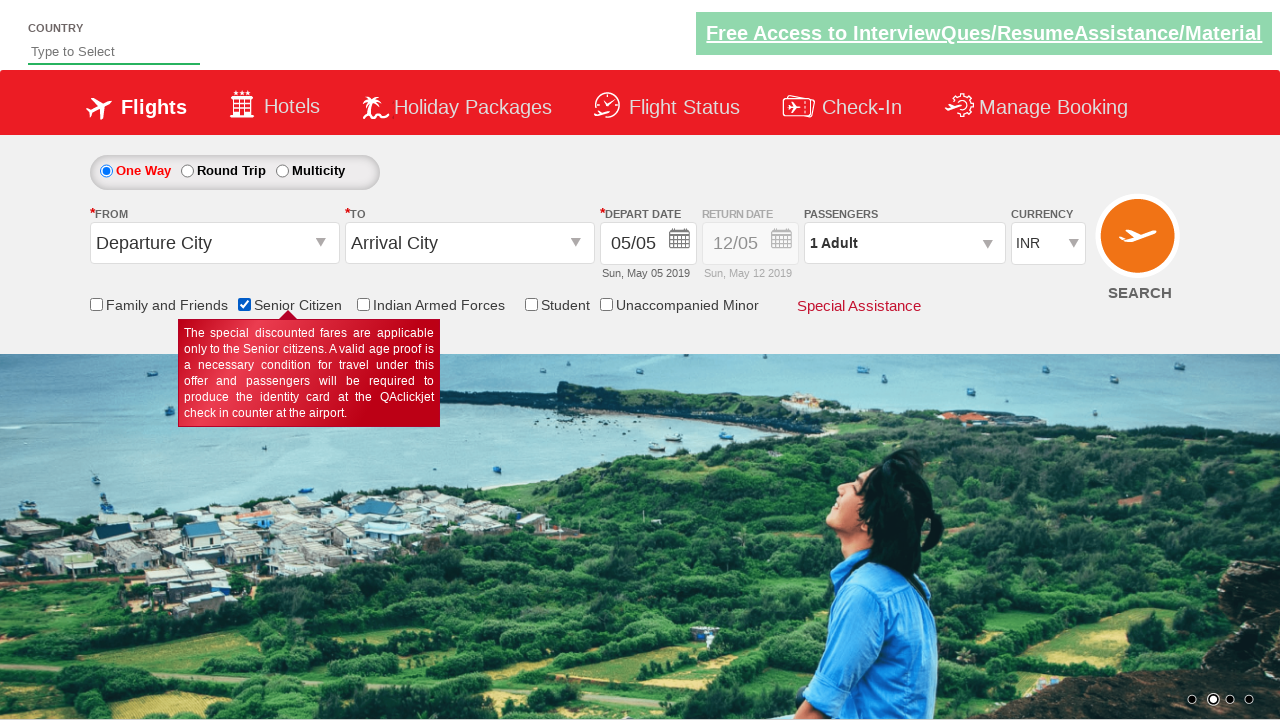

Clicked round trip radio button at (187, 171) on #ctl00_mainContent_rbtnl_Trip_1
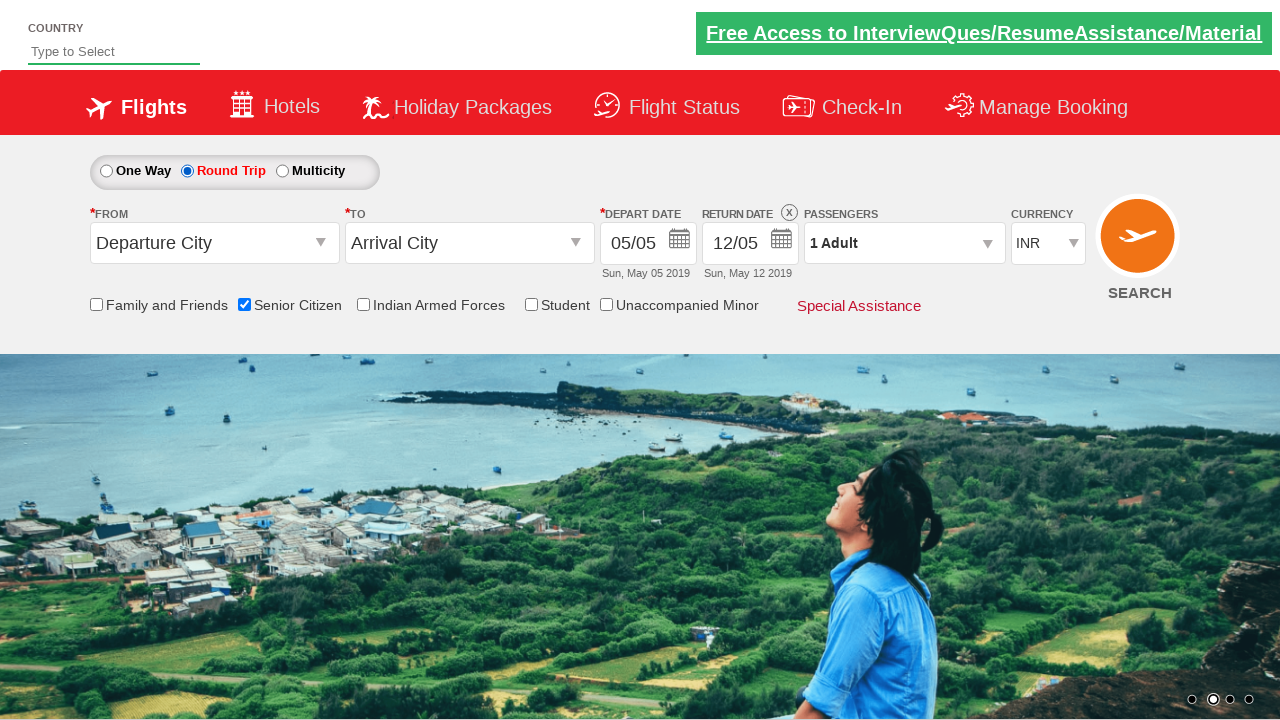

Verified date div style changed when round trip enabled
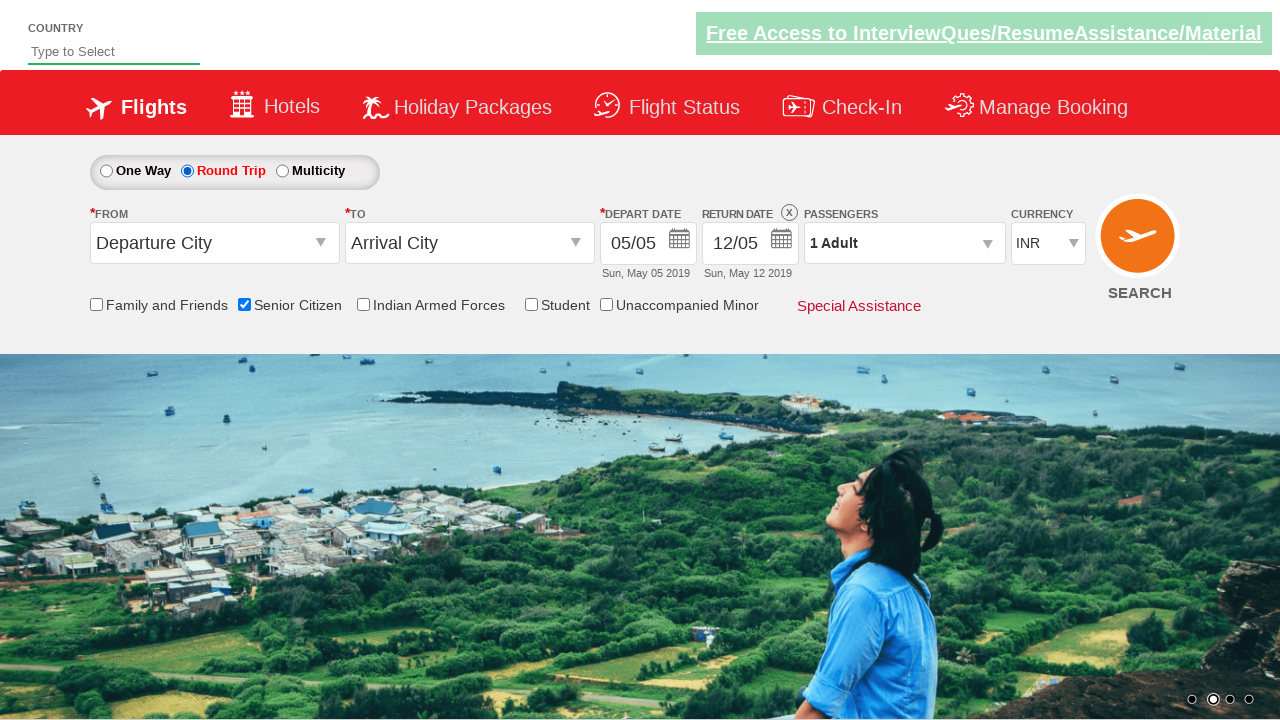

Clicked passenger info dropdown at (904, 243) on #divpaxinfo
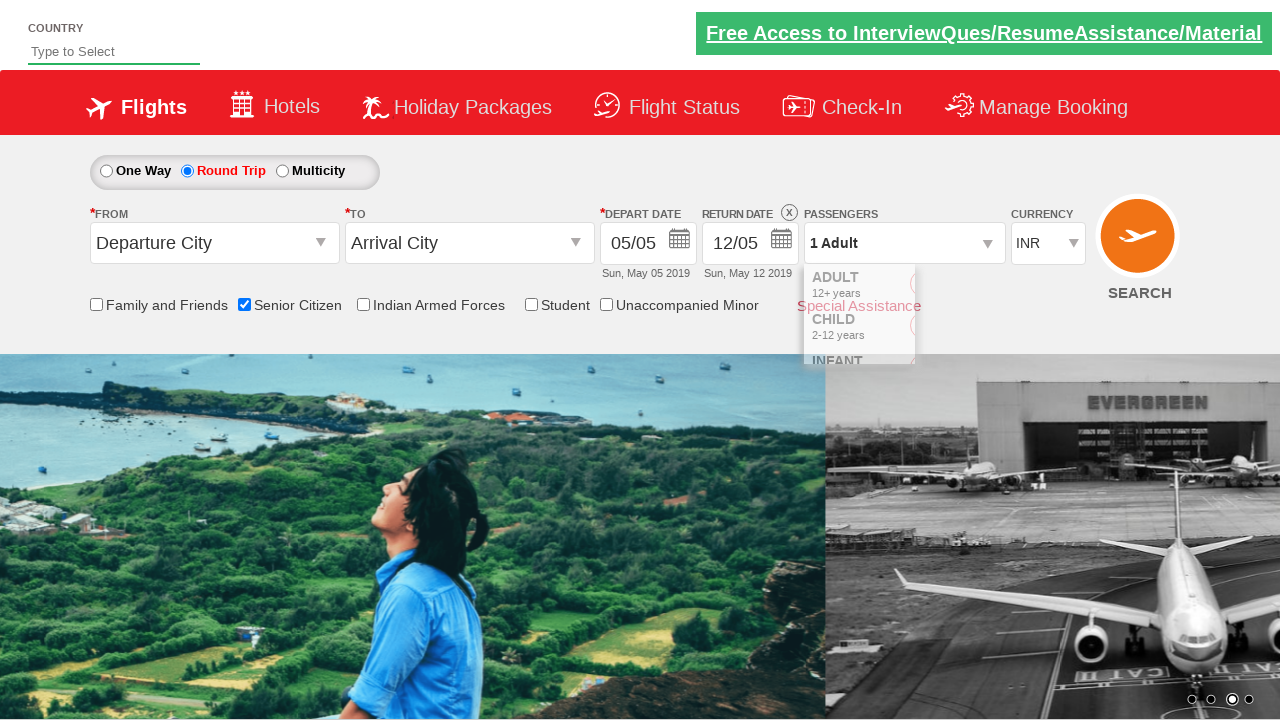

Waited for passenger dropdown to become visible
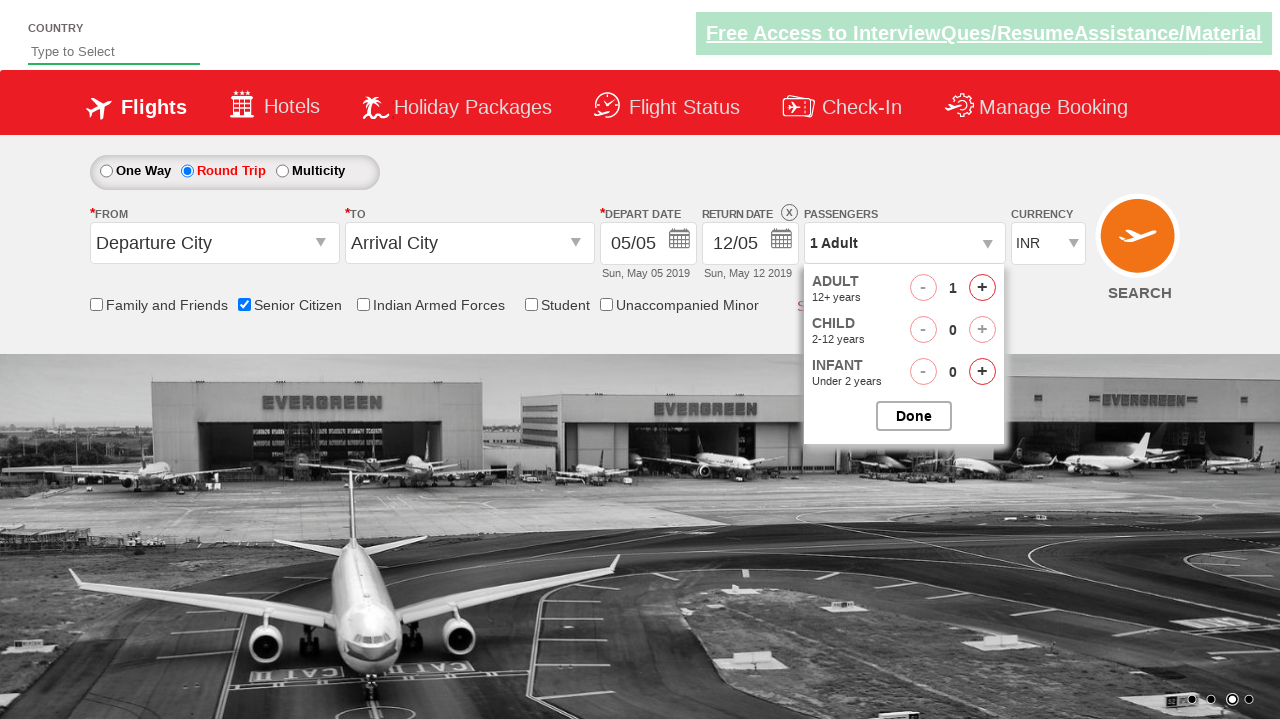

Clicked adult increment button (iteration 1 of 4) at (982, 288) on #hrefIncAdt
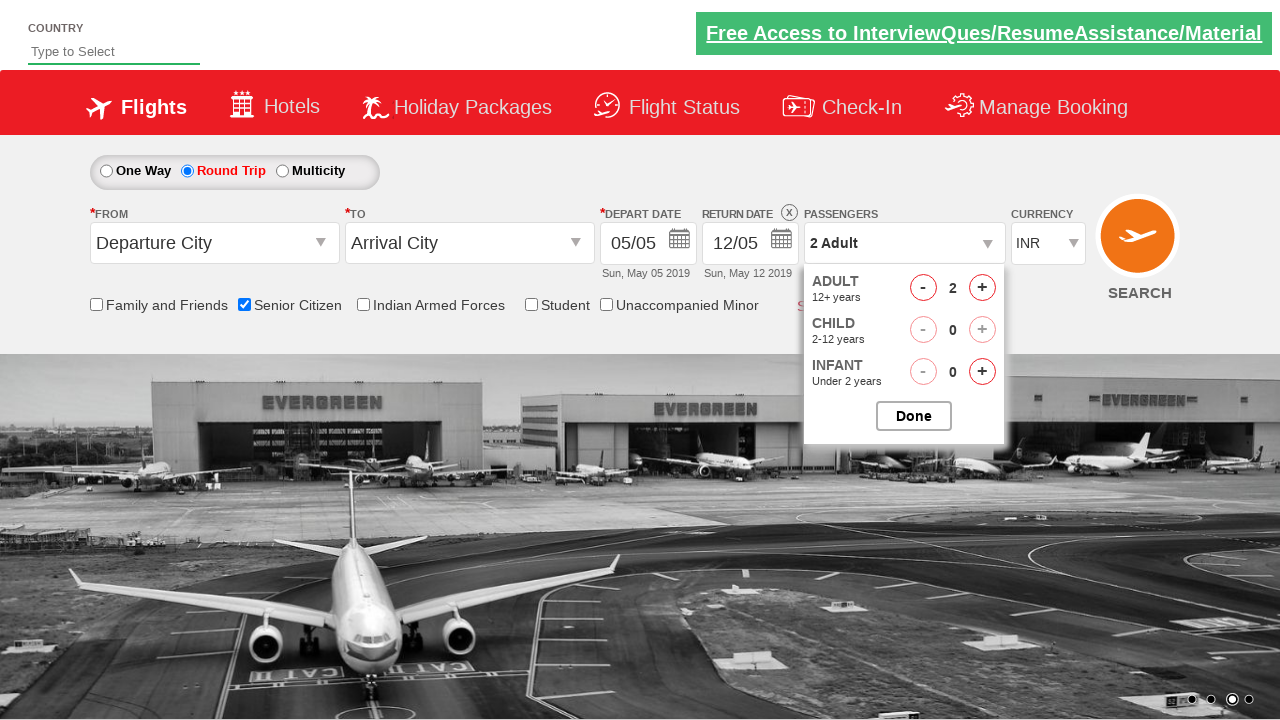

Clicked adult increment button (iteration 2 of 4) at (982, 288) on #hrefIncAdt
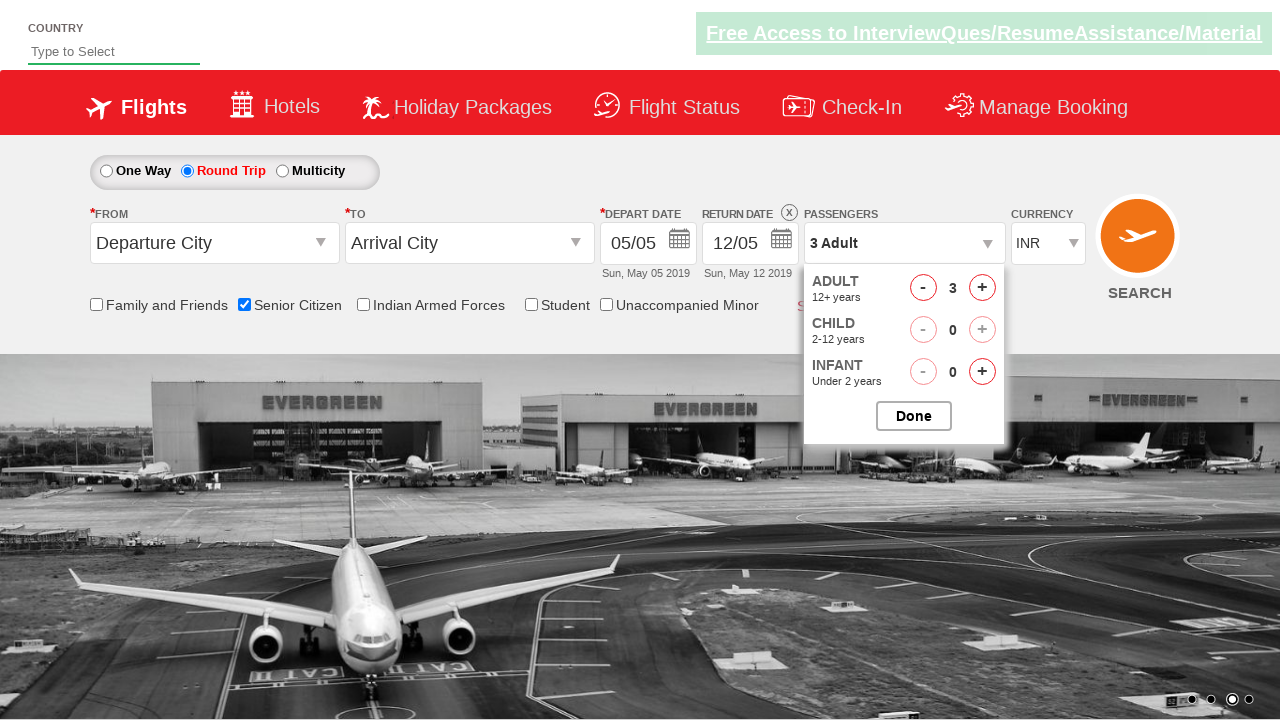

Clicked adult increment button (iteration 3 of 4) at (982, 288) on #hrefIncAdt
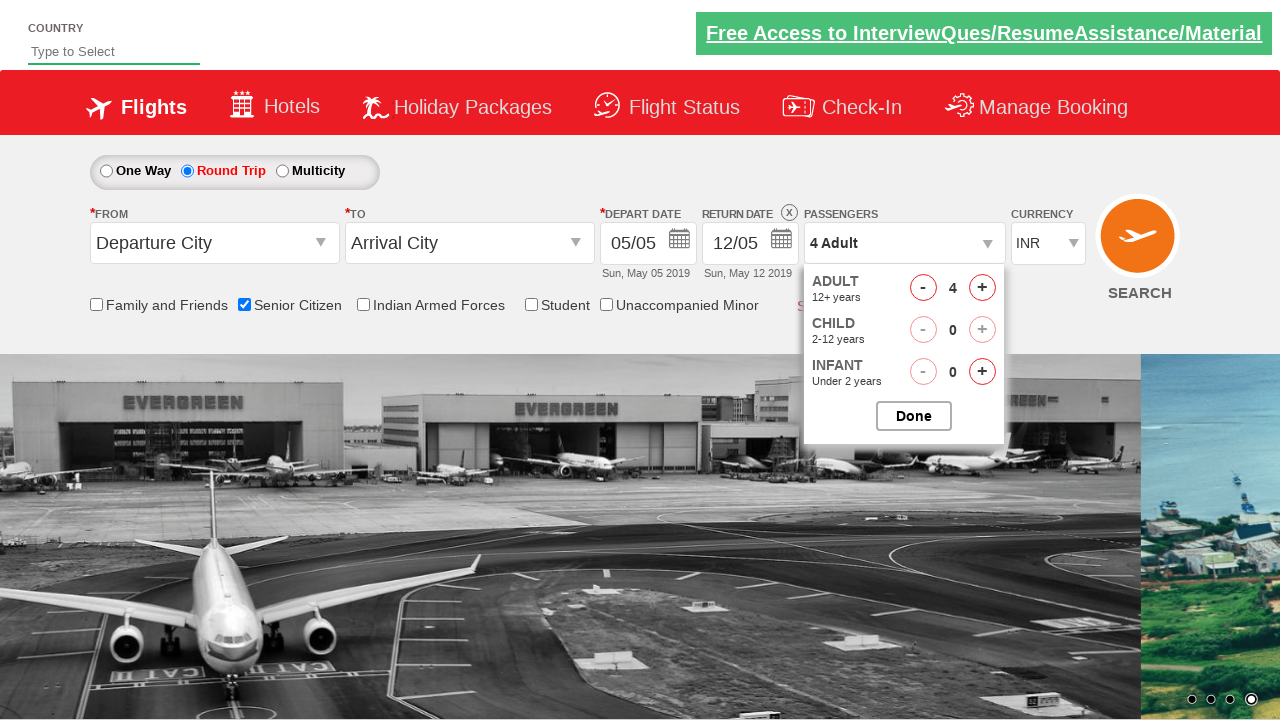

Clicked adult increment button (iteration 4 of 4) at (982, 288) on #hrefIncAdt
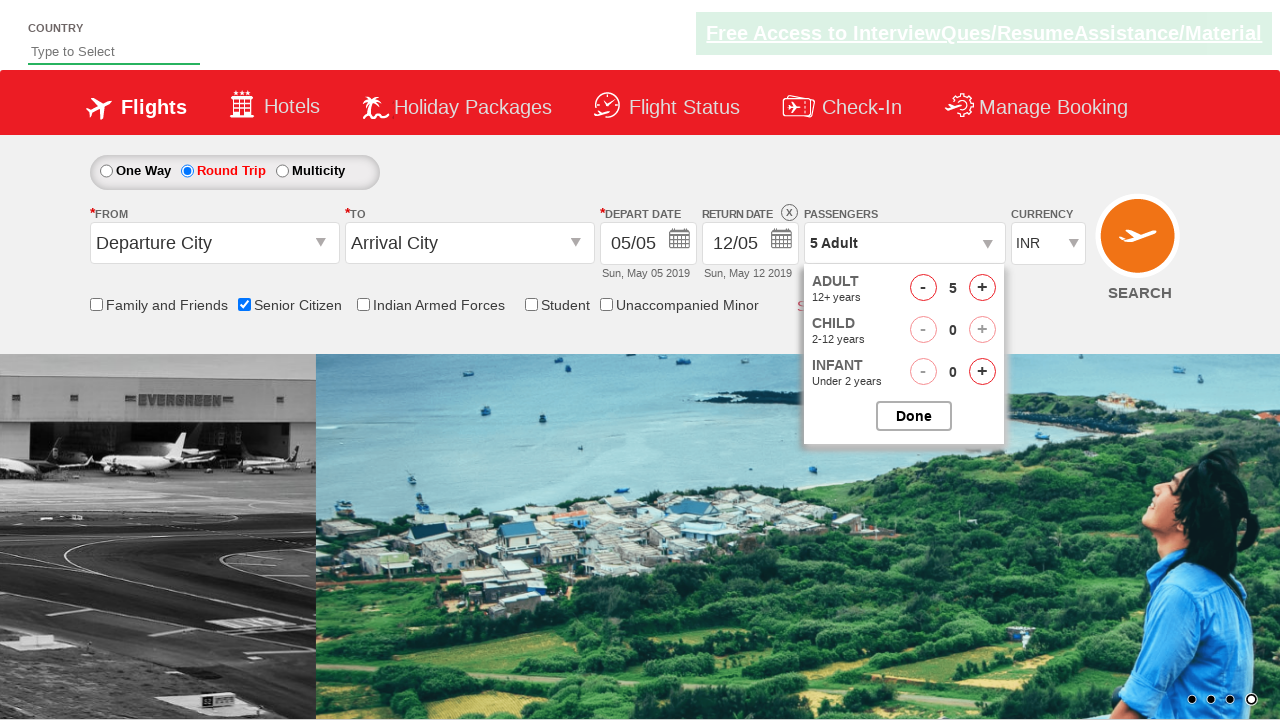

Clicked done button to close passenger selection at (914, 416) on #btnclosepaxoption
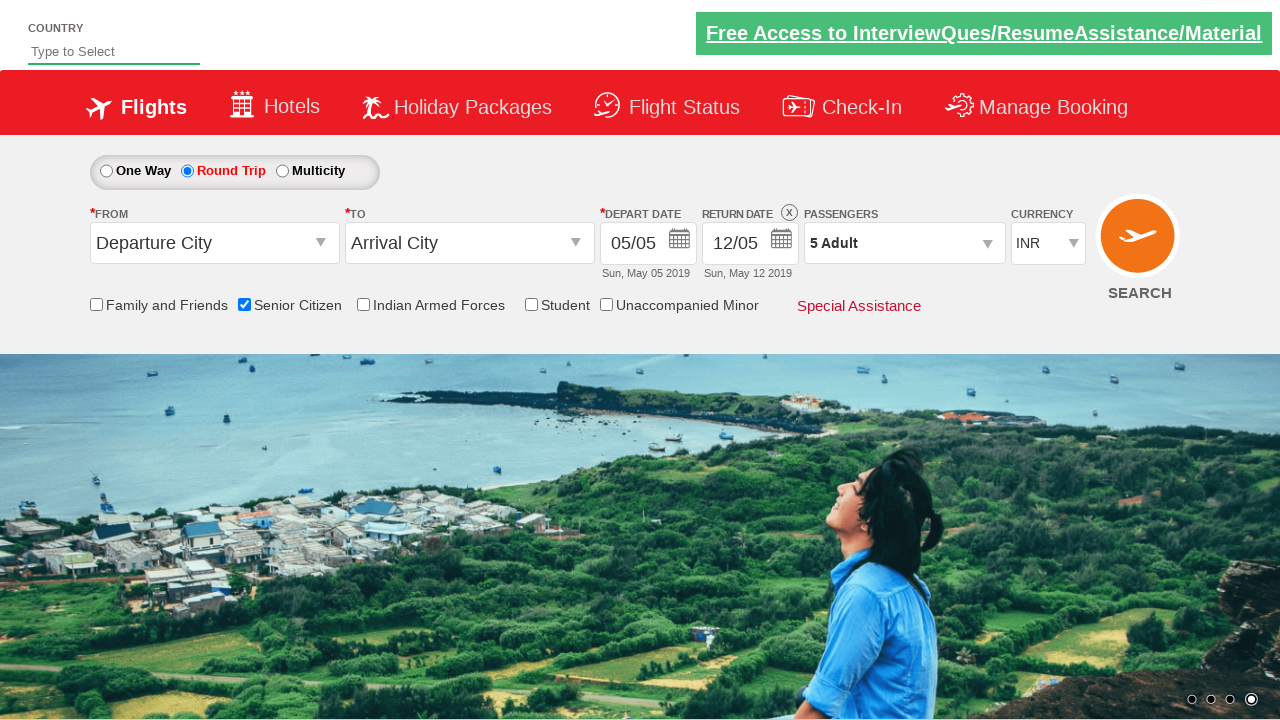

Verified passenger count is 5 Adult
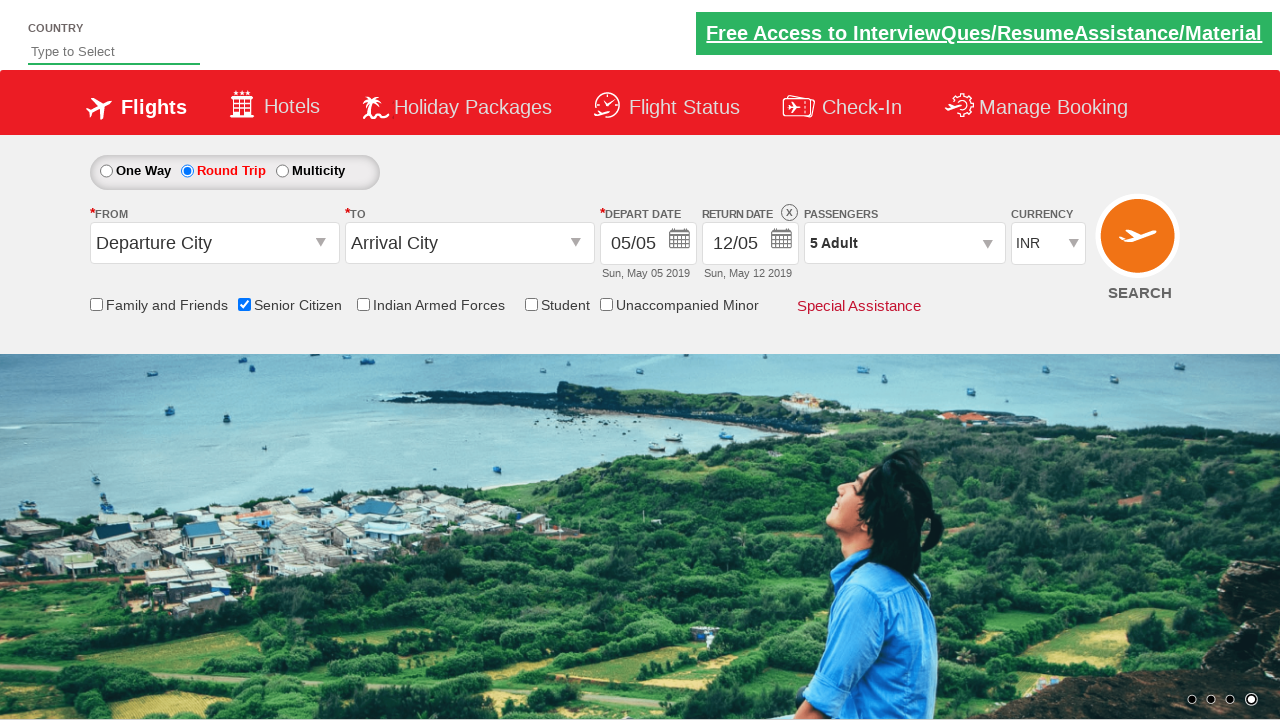

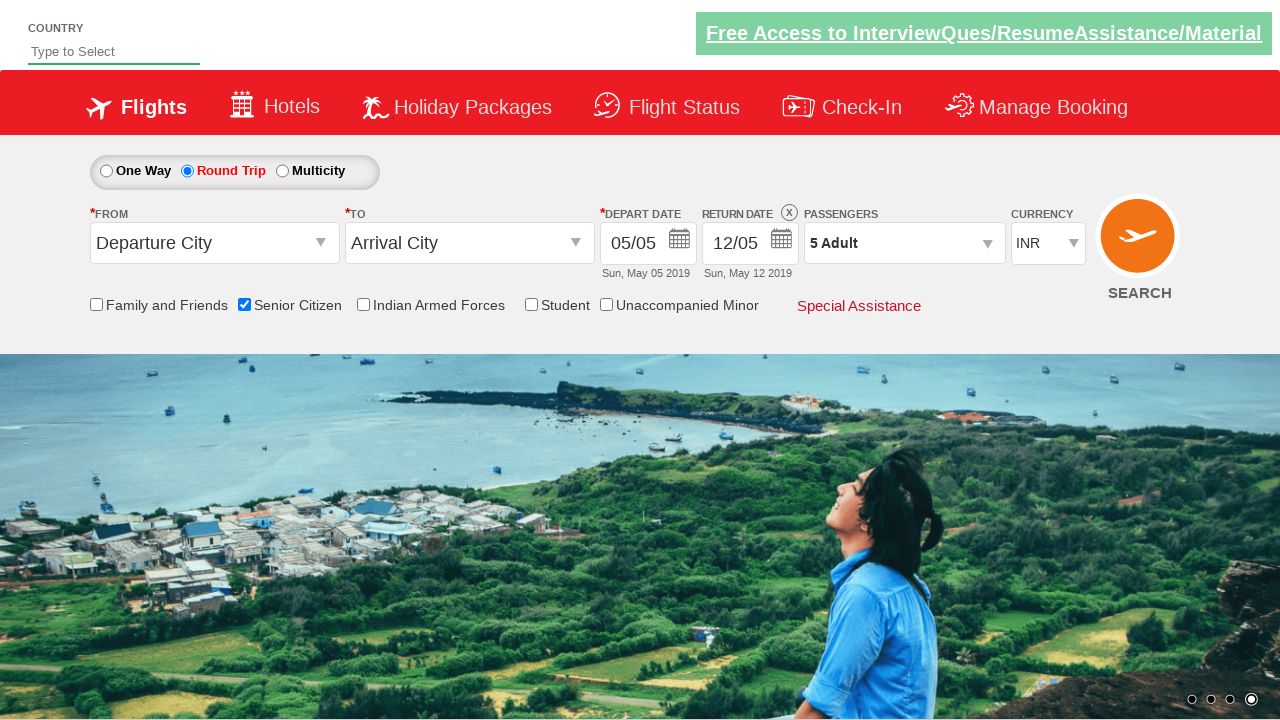